Tests file download and upload functionality on a page by clicking the download button and then uploading a file through the file input.

Starting URL: https://rahulshettyacademy.com/upload-download-test/index.html

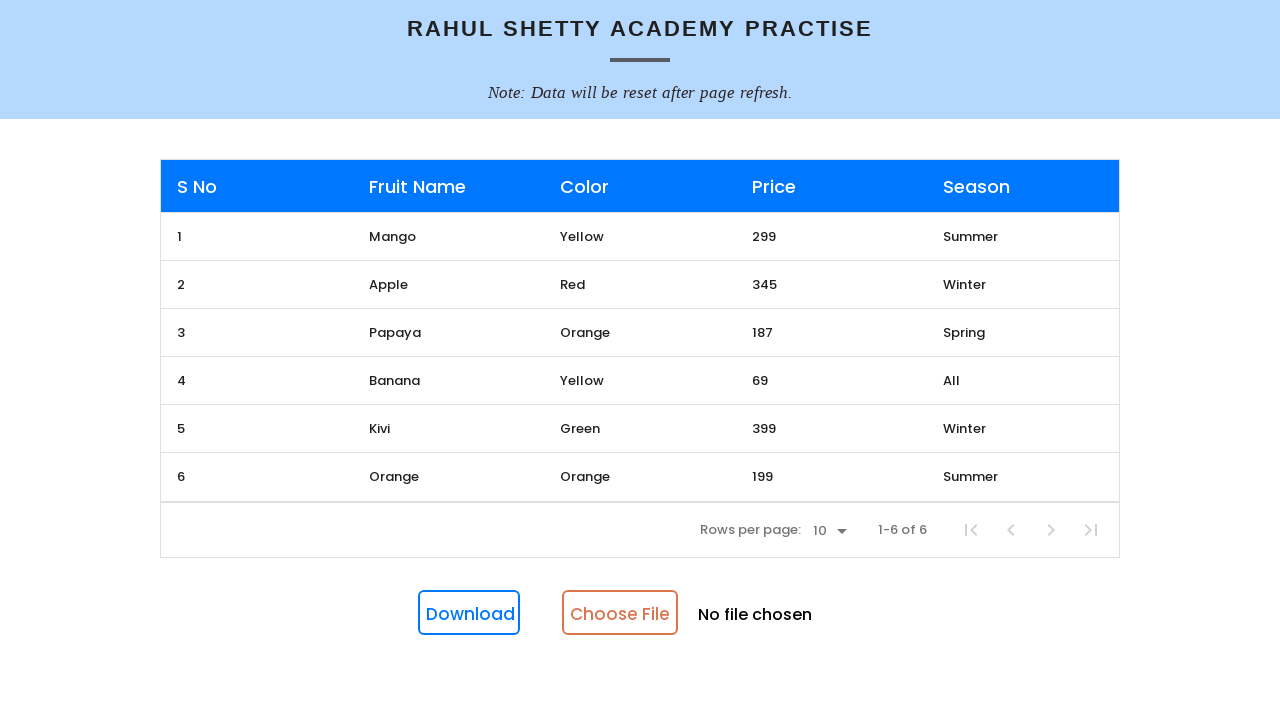

Clicked download button and initiated file download at (469, 613) on #downloadButton
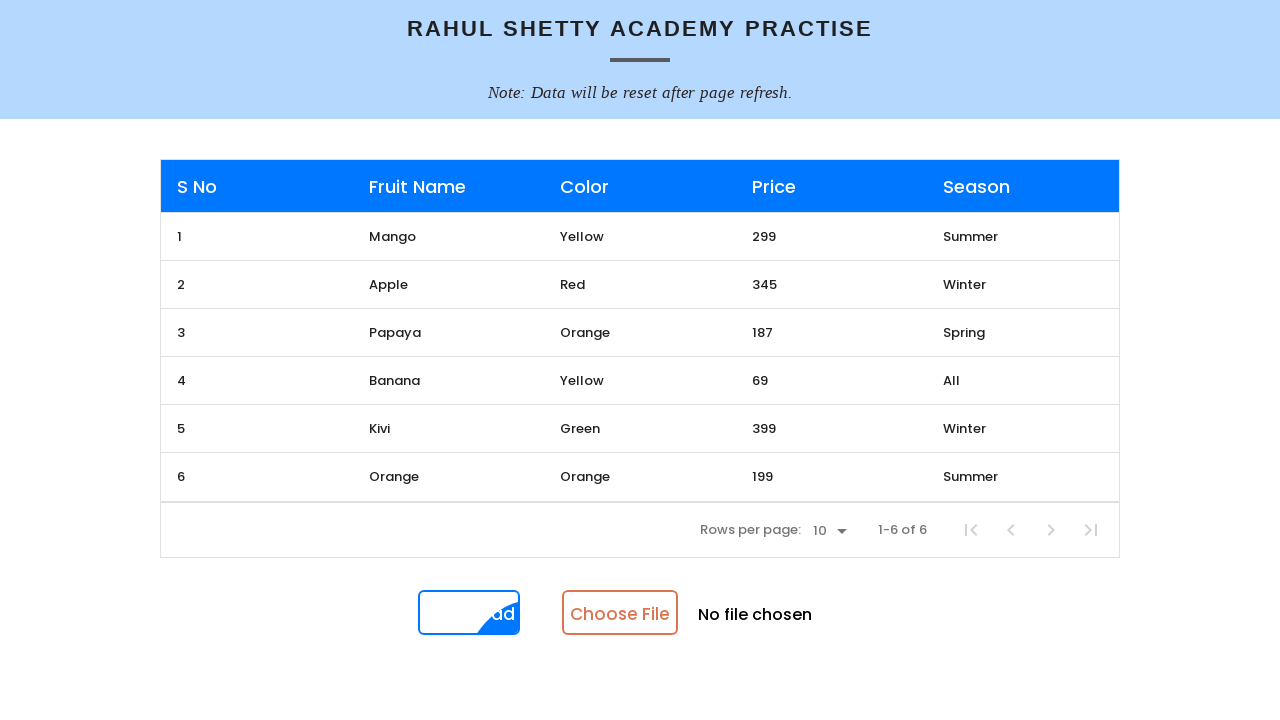

File download completed successfully
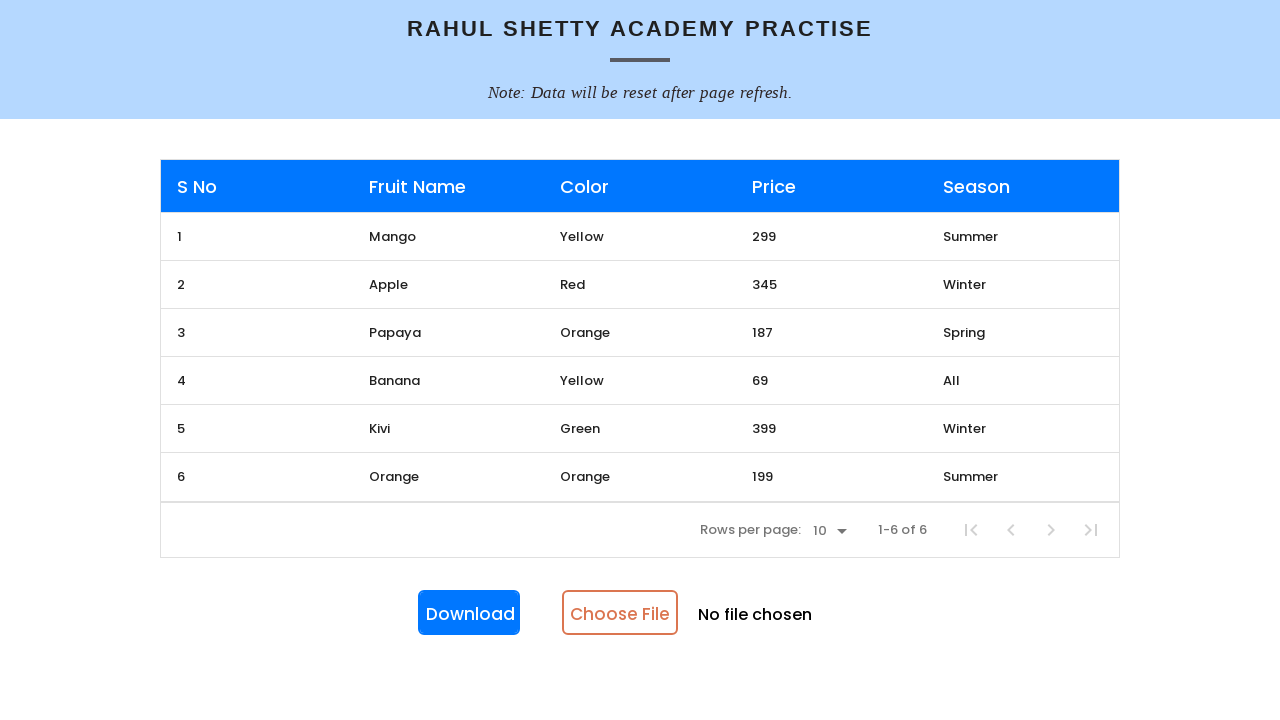

Retrieved downloaded file path
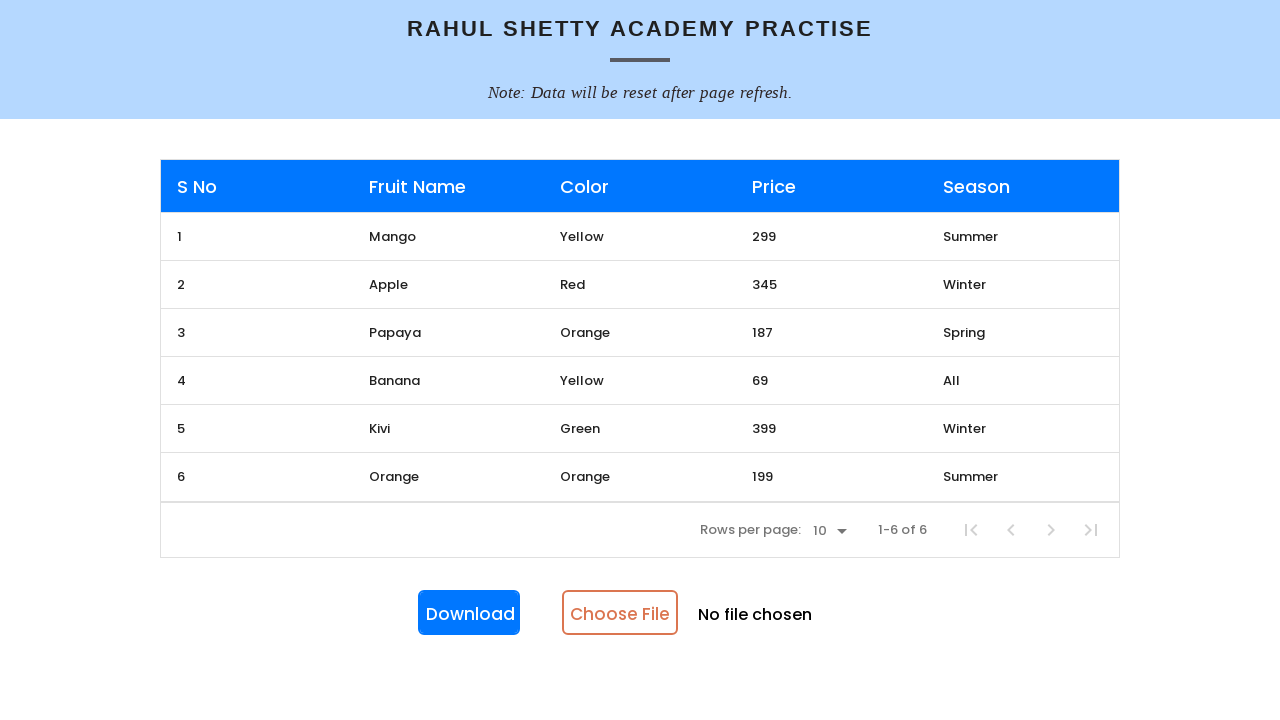

Uploaded the downloaded Excel file back through file input
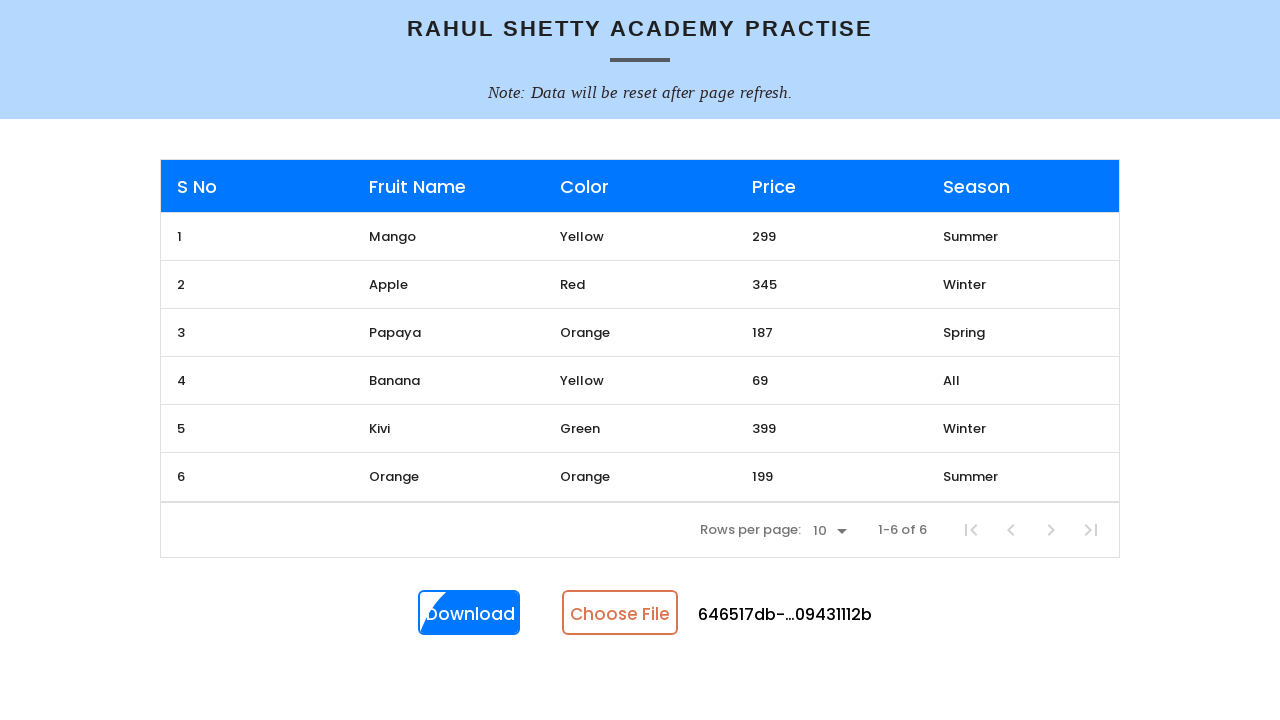

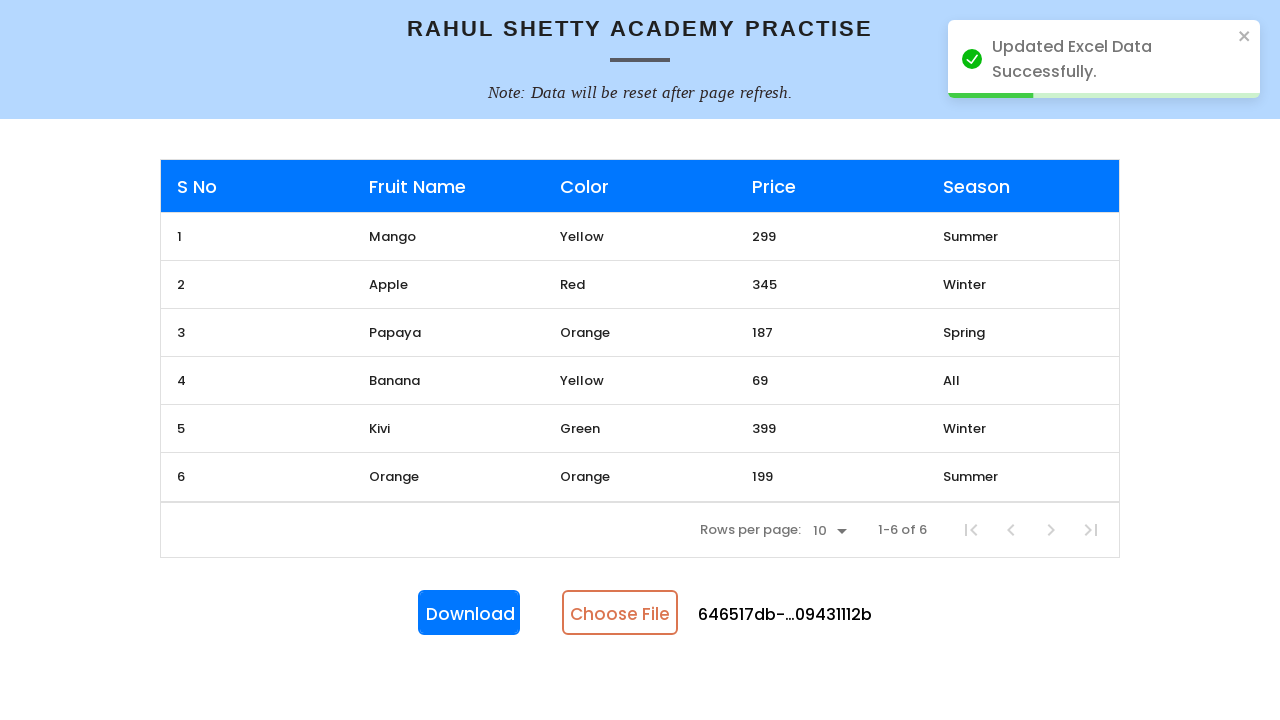